Tests browser zoom functionality by using JavaScript to change the page zoom level from 30% to 60% on a demo e-commerce site.

Starting URL: https://demo.nopcommerce.com/

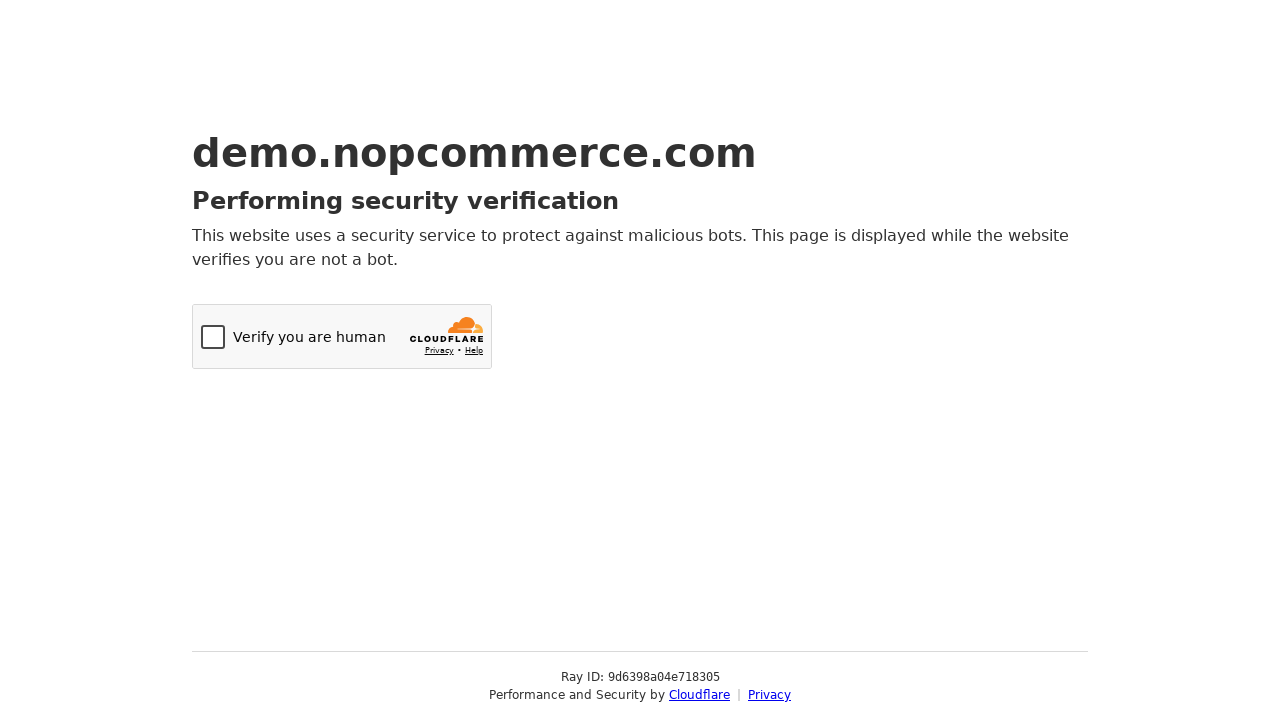

Set page zoom level to 30% using JavaScript
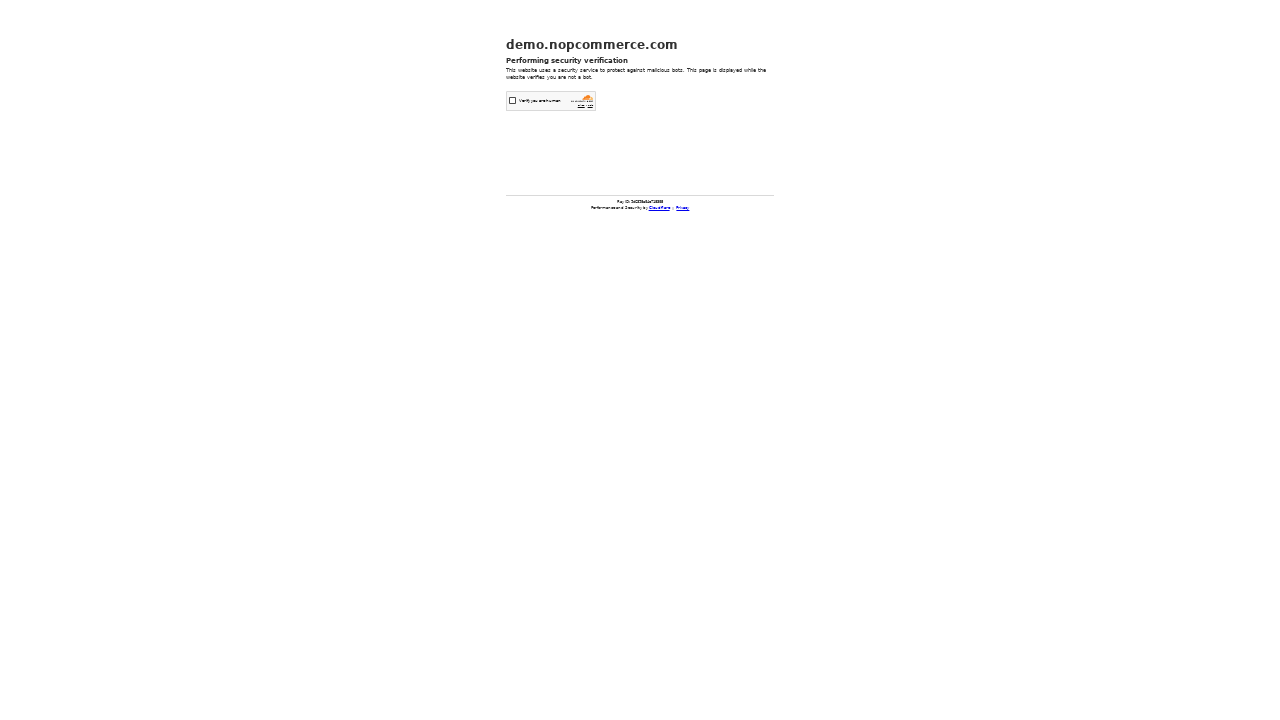

Waited 3 seconds to observe zoom effect at 30%
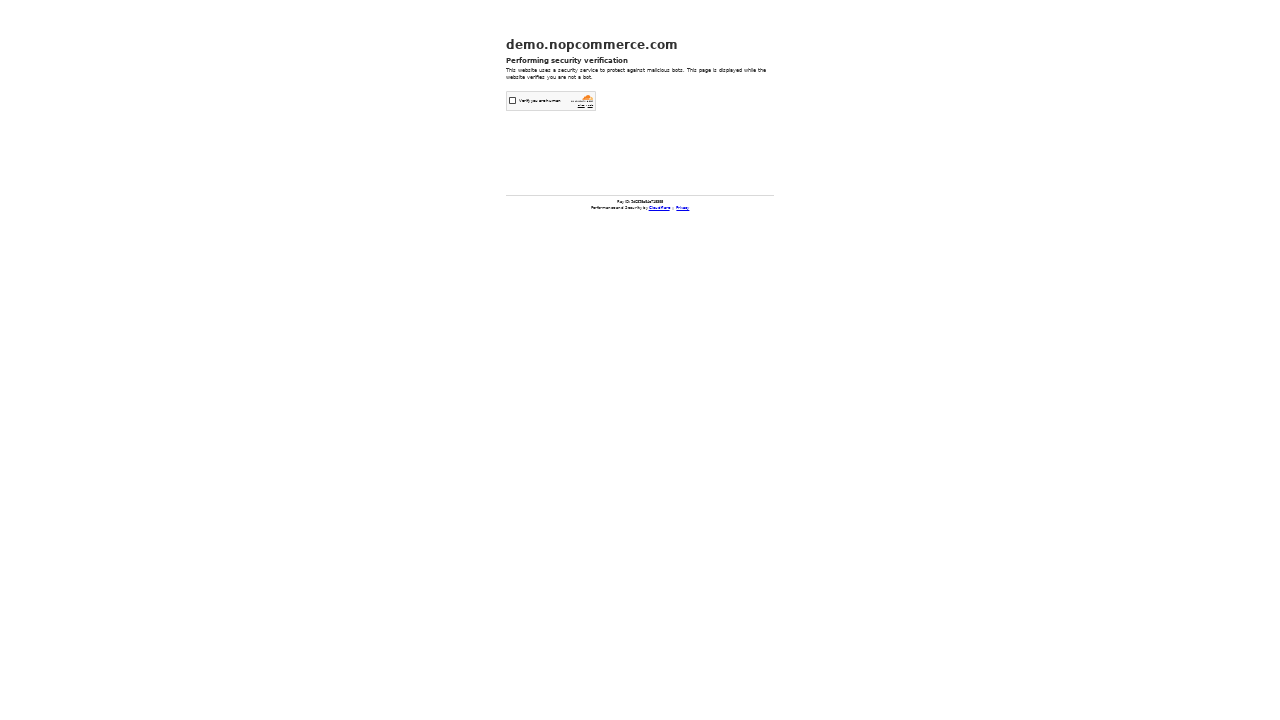

Set page zoom level to 60% using JavaScript
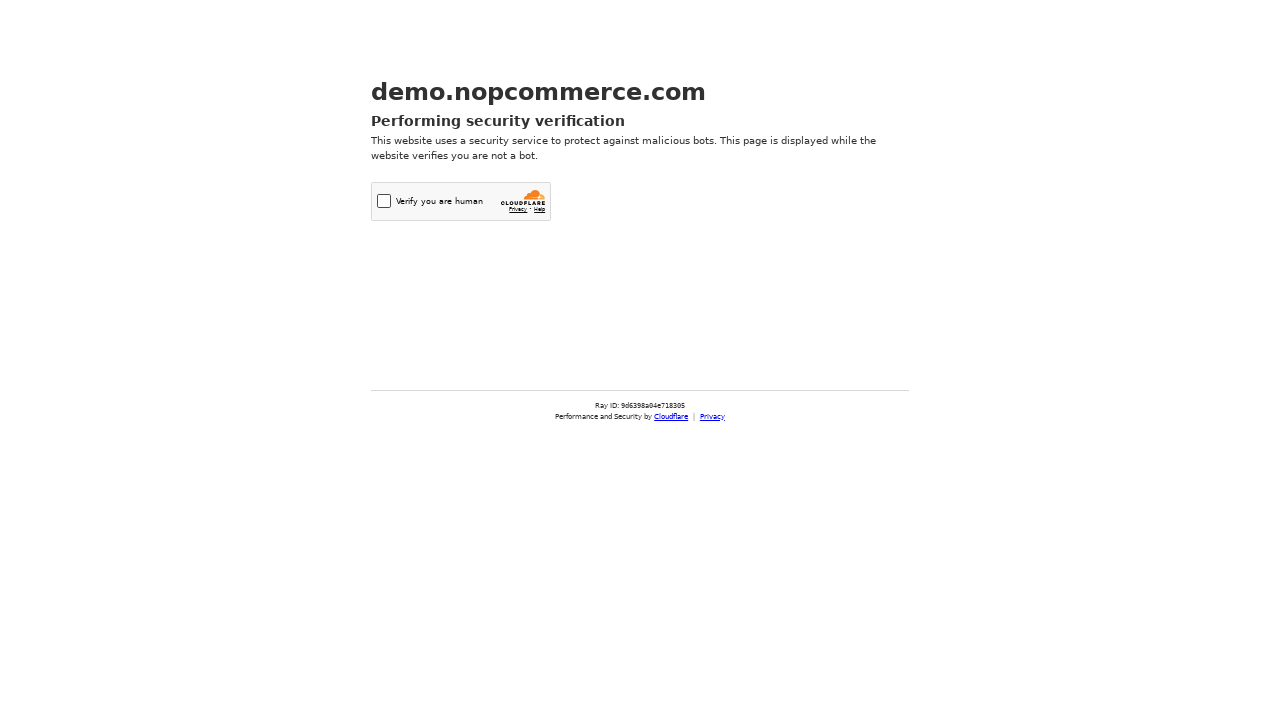

Waited 3 seconds to observe zoom effect at 60%
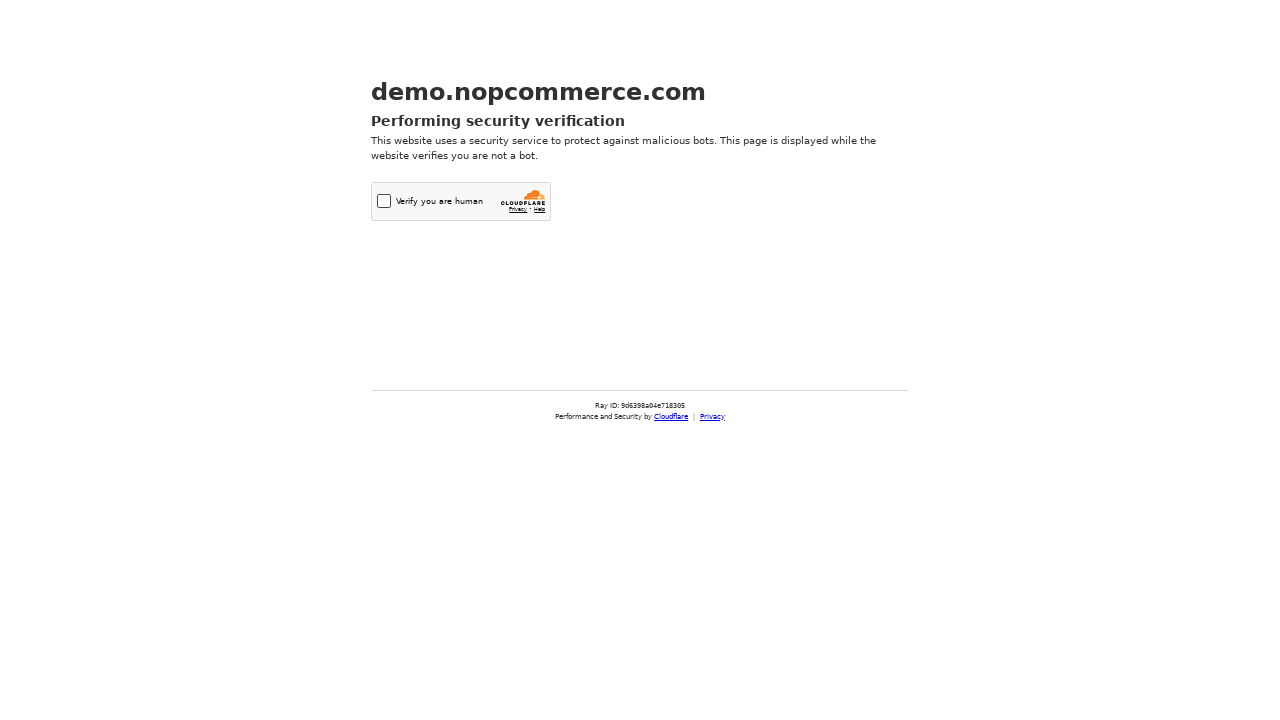

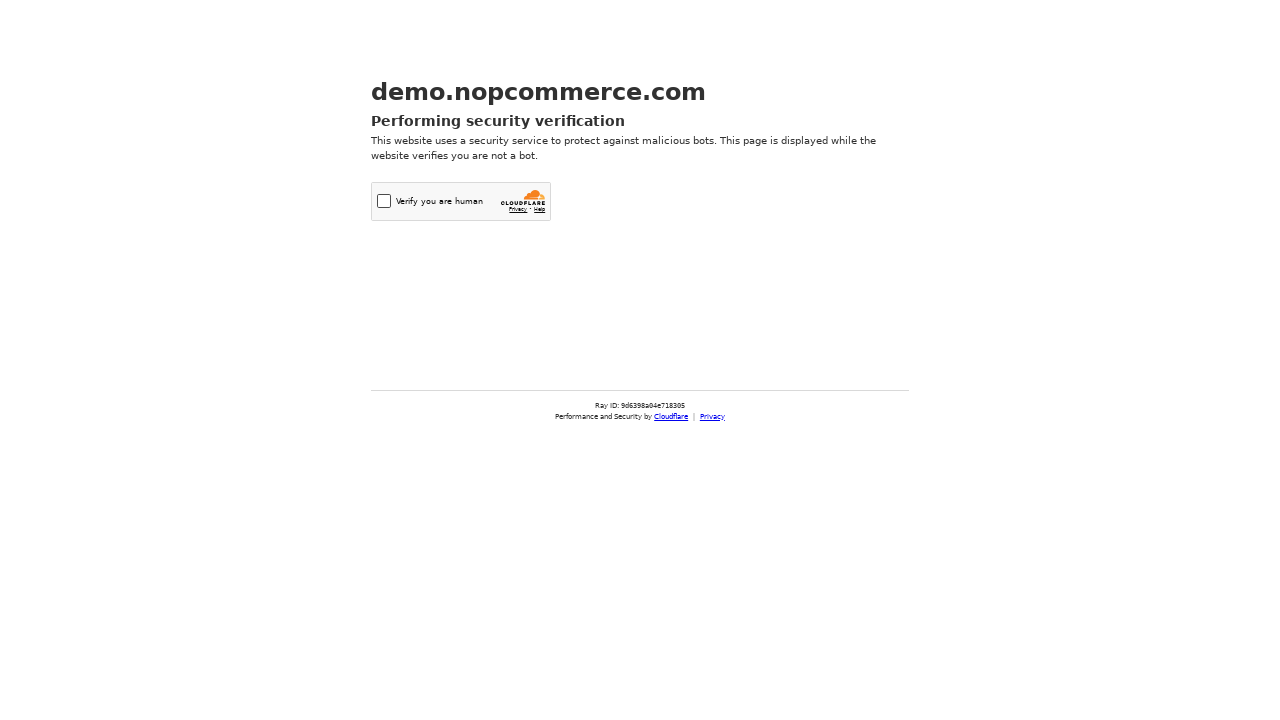